Tests auto-suggestive dropdown by typing partial country name, waiting for suggestions, and selecting Pakistan from the dropdown list

Starting URL: https://rahulshettyacademy.com/AutomationPractice/

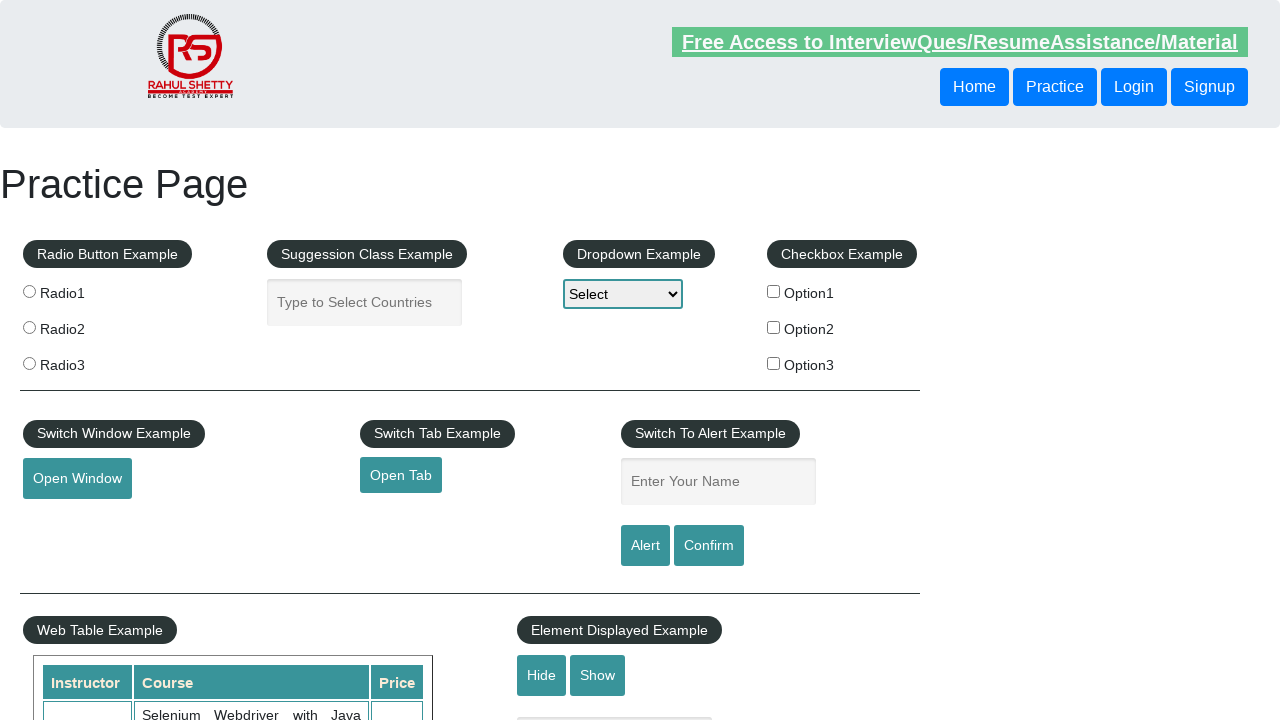

Filled autocomplete field with 'Pa' to trigger suggestions on #autocomplete
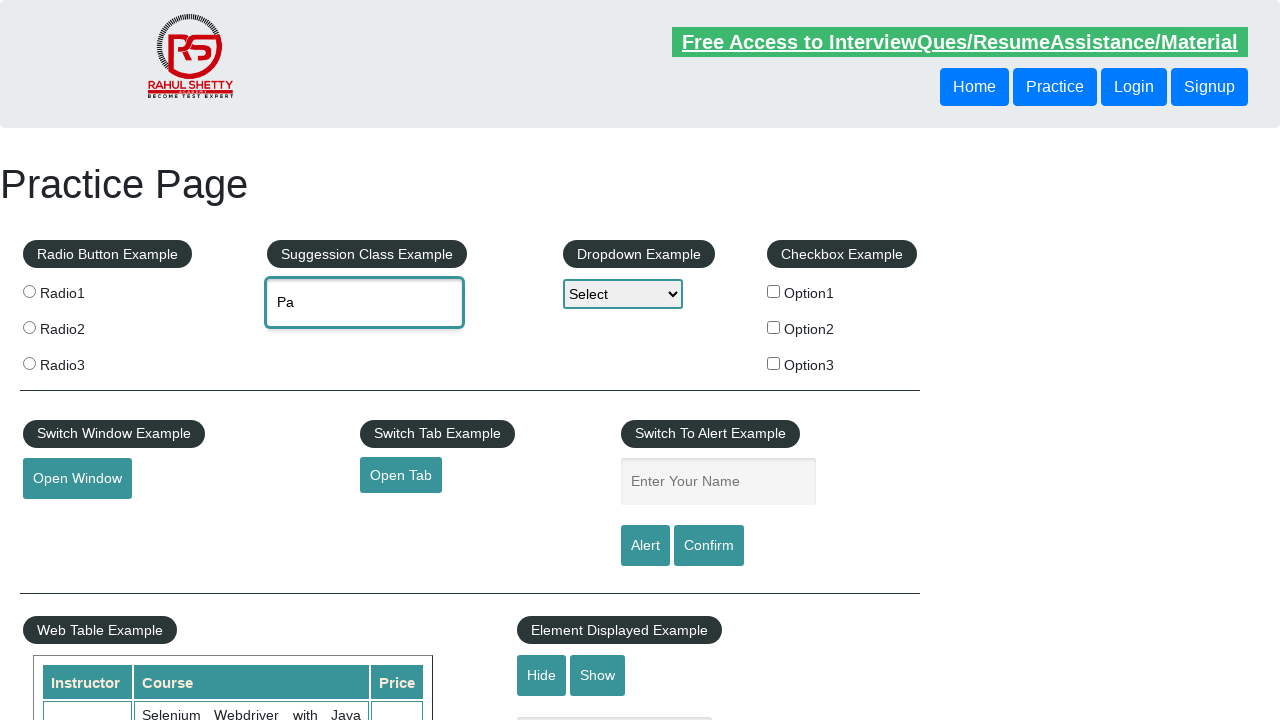

Autocomplete suggestions appeared
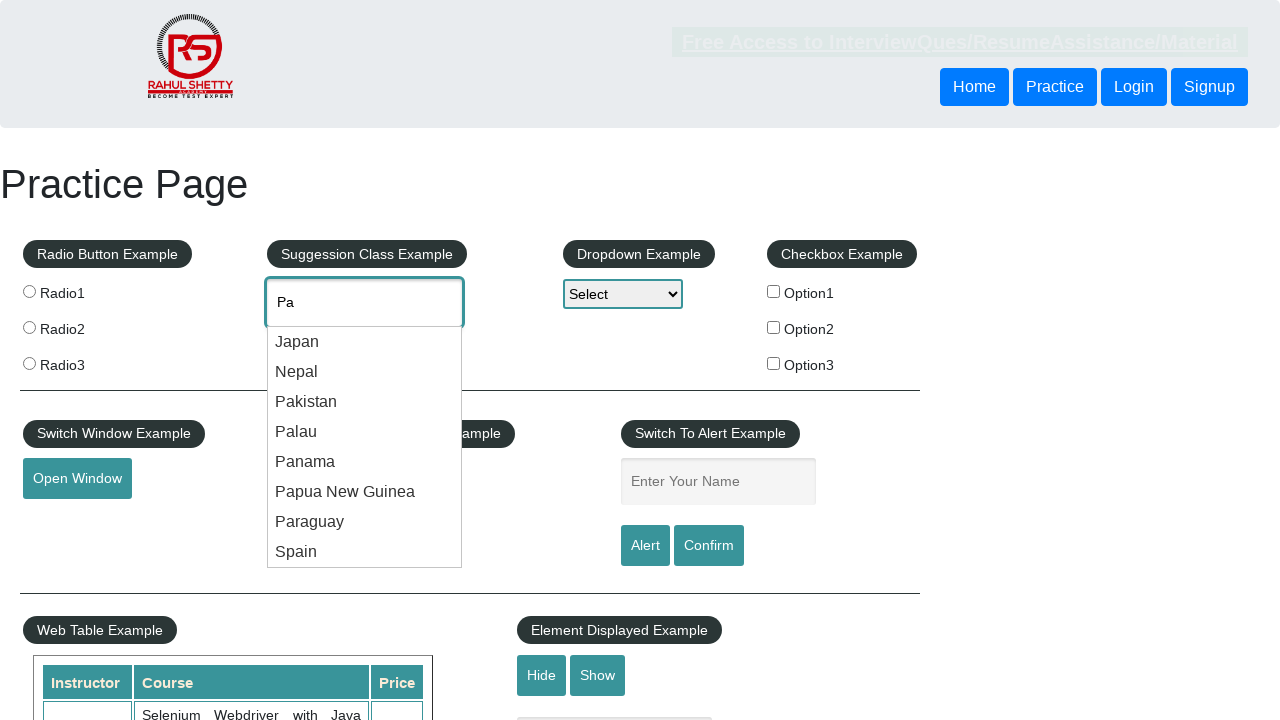

Located all country suggestion items
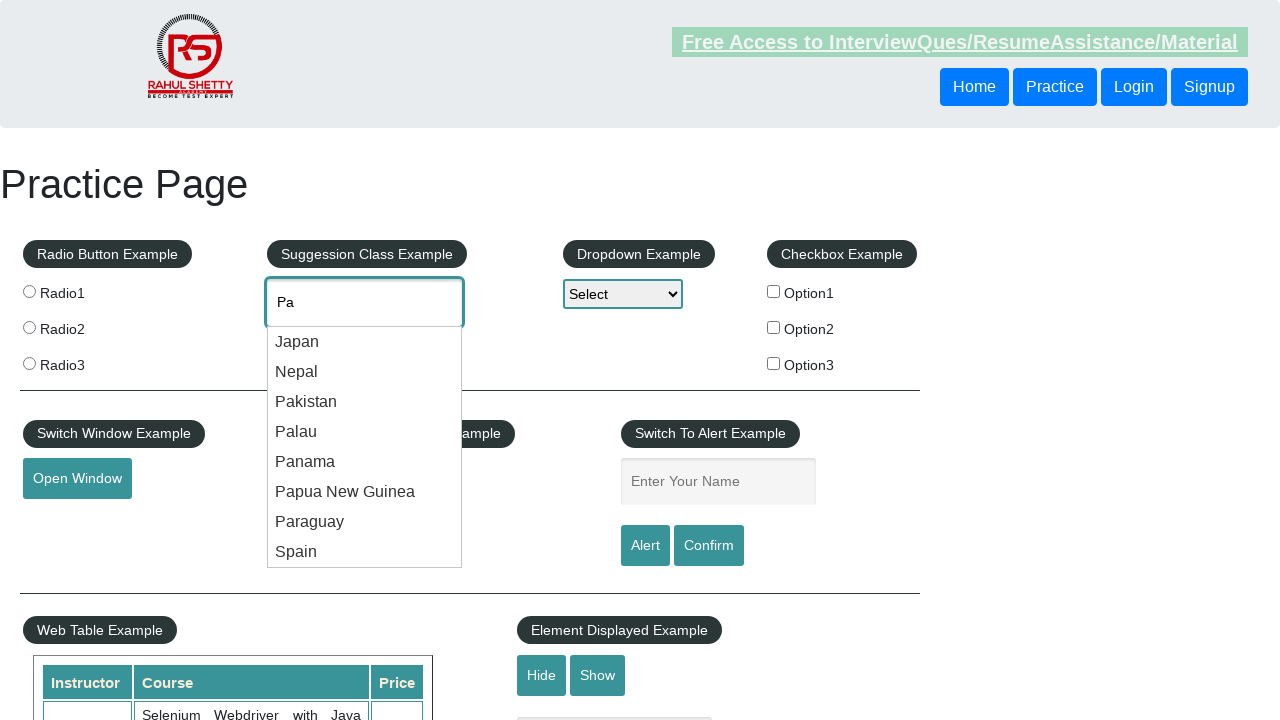

Selected 'Pakistan' from the dropdown list at (365, 402) on .ui-menu-item div >> nth=2
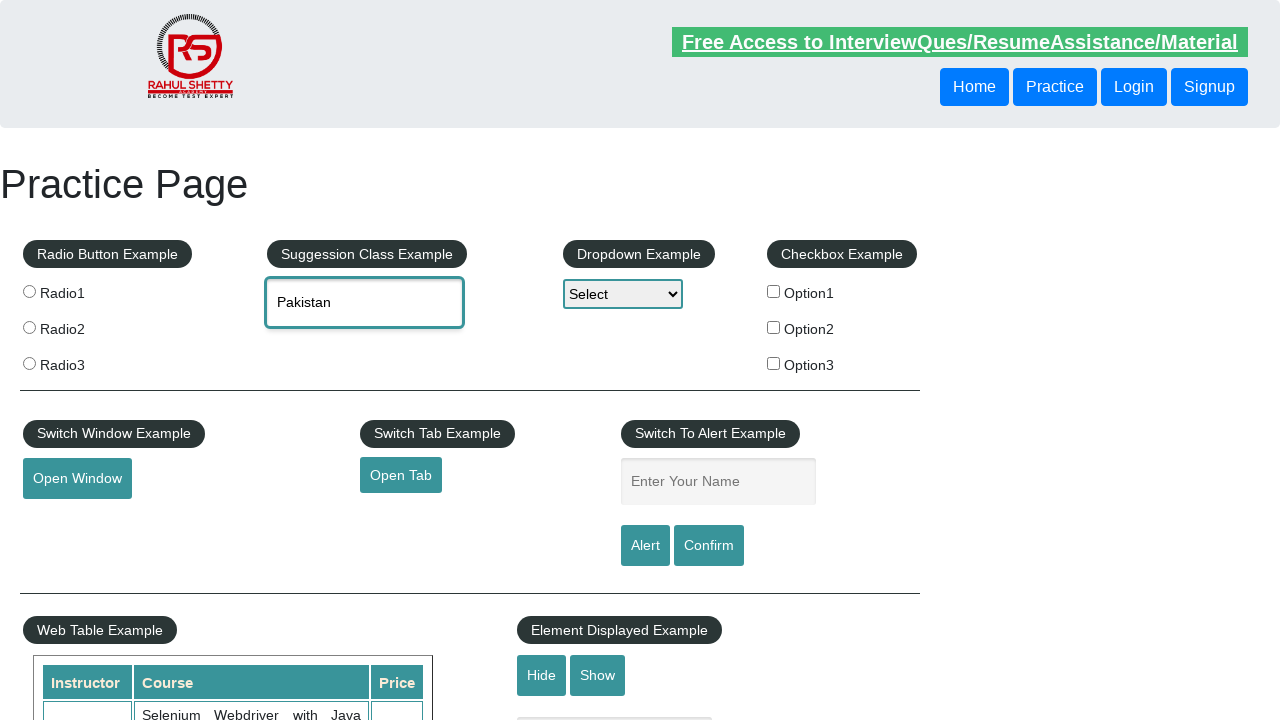

Verified that 'Pakistan' is selected in the autocomplete field
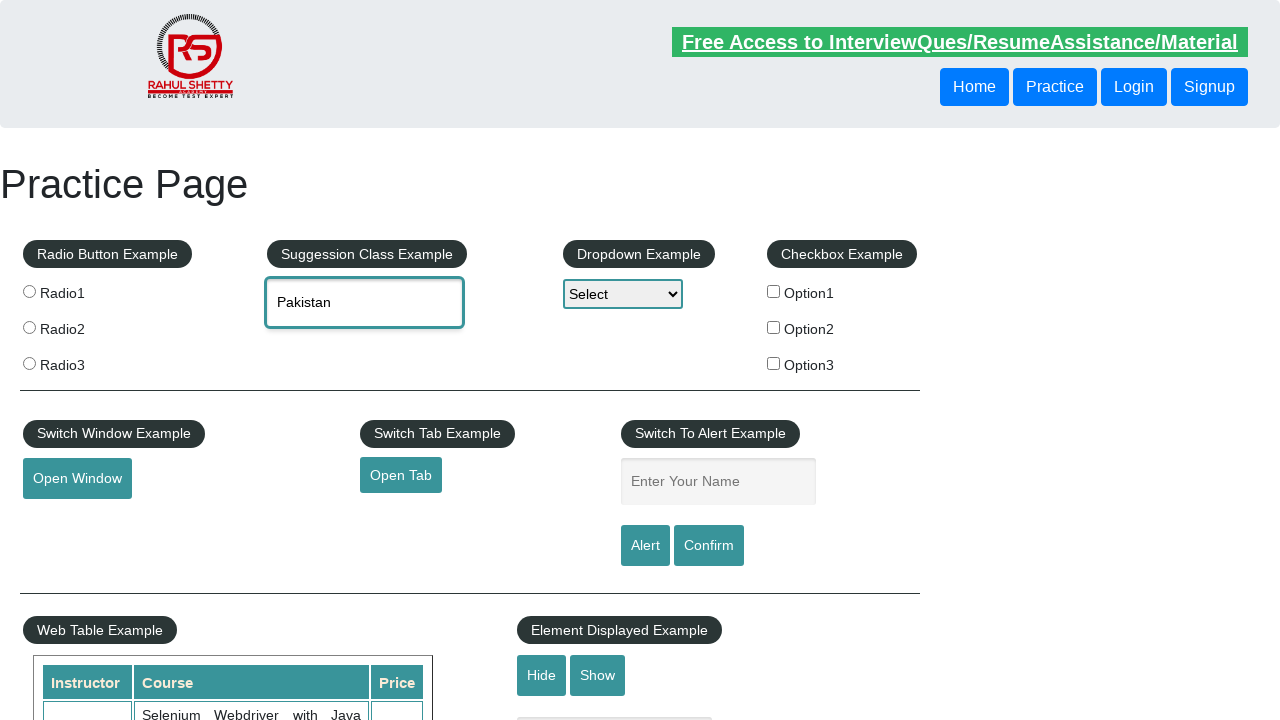

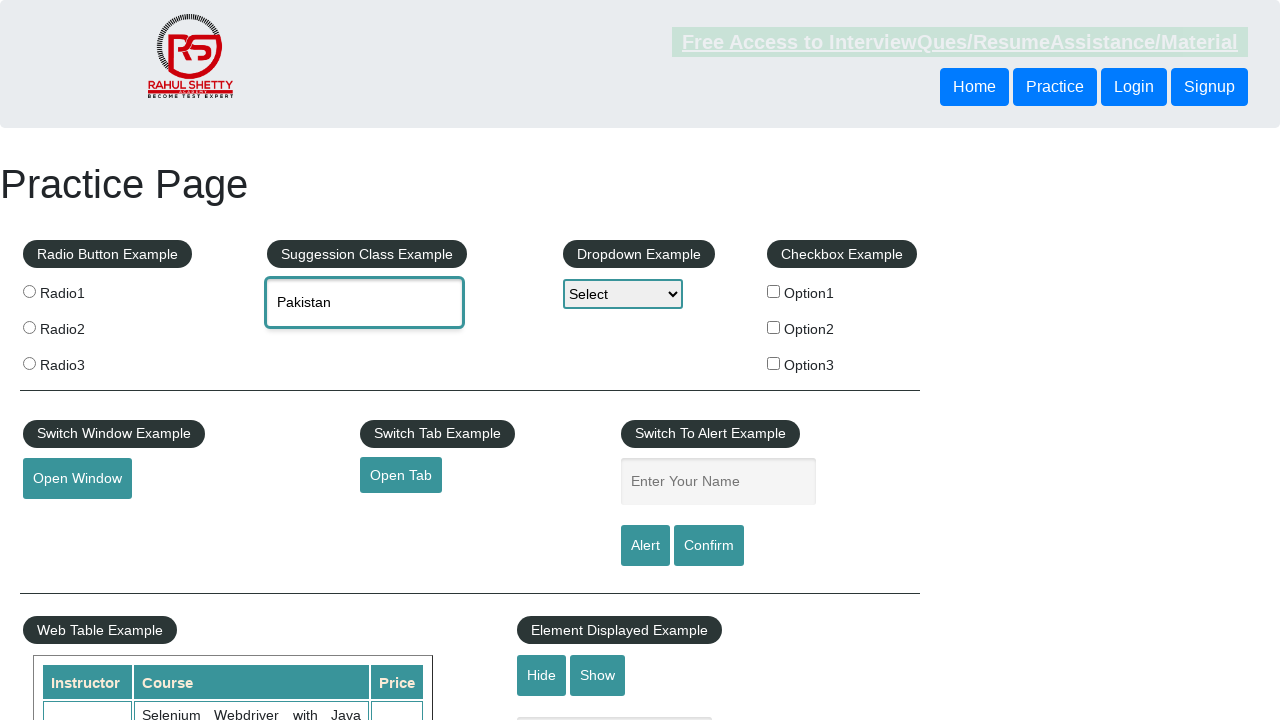